Tests the product search functionality on an e-commerce playground site by entering "iPhone" in the search box, clicking the search button, and verifying the page header displays the correct search term.

Starting URL: https://ecommerce-playground.lambdatest.io/

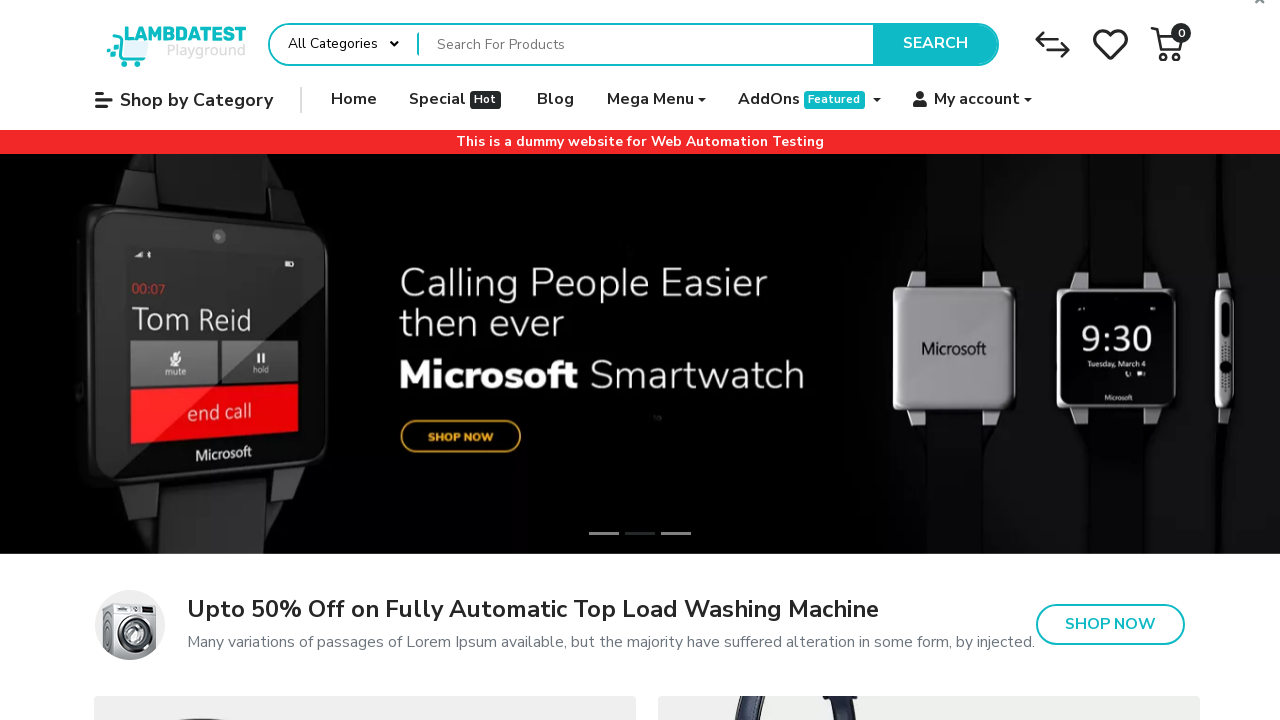

Filled search box with 'iPhone' on input[name='search']
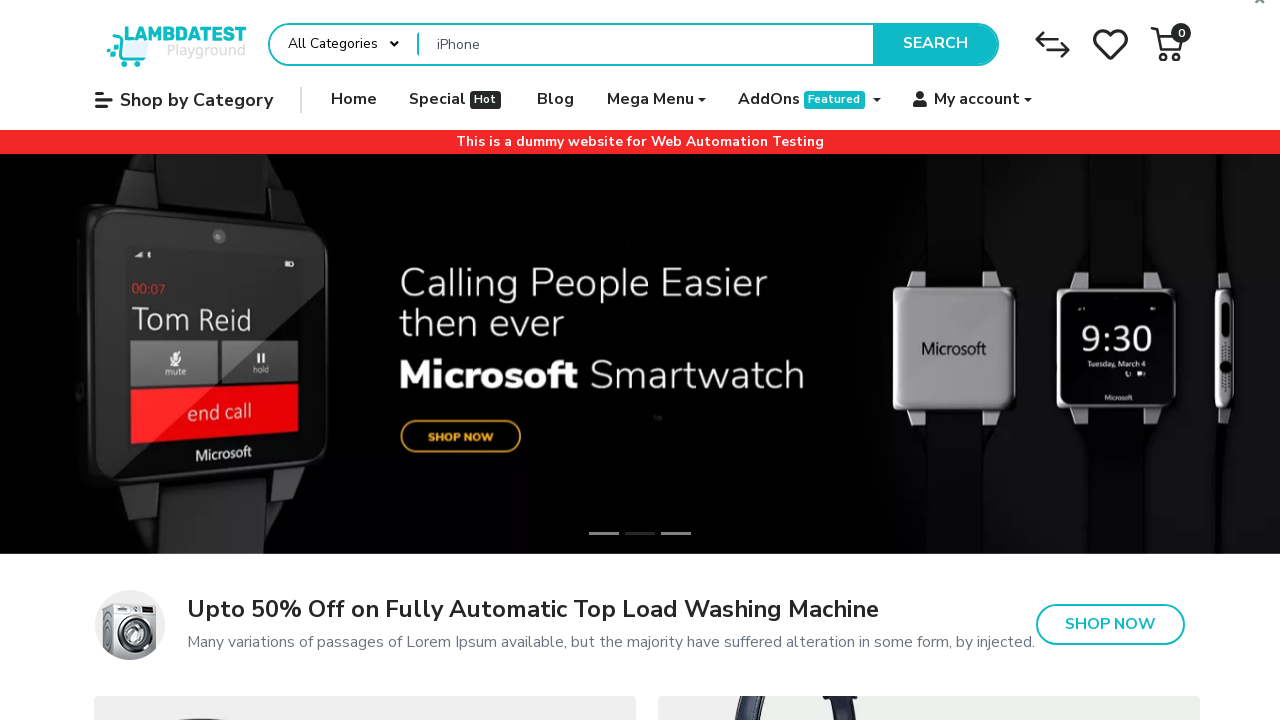

Clicked search button at (935, 44) on button.type-text
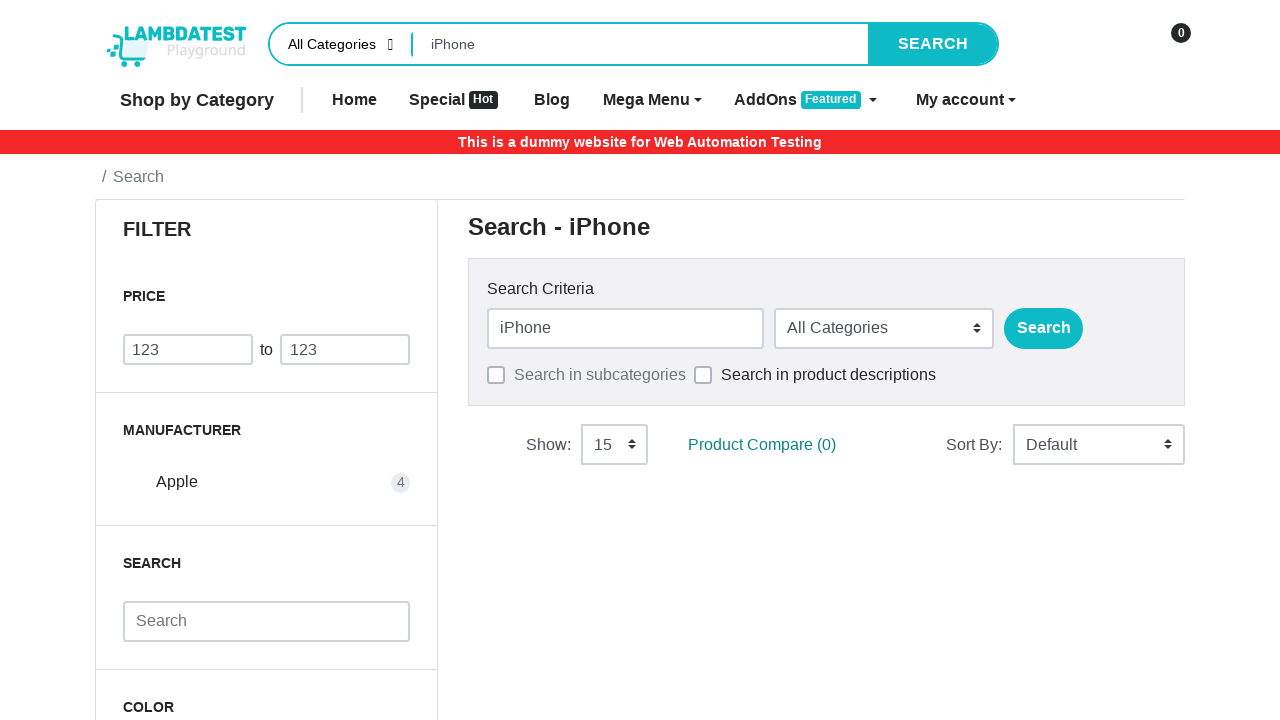

Search results page loaded with h1 header visible
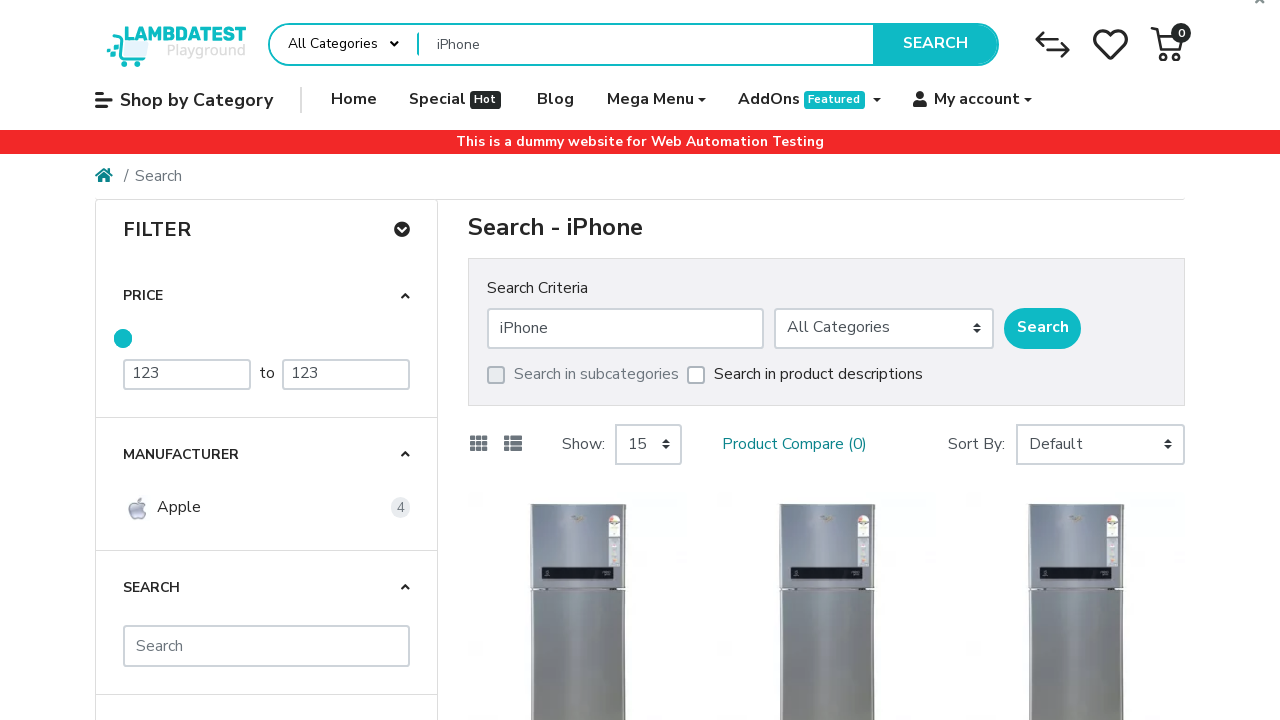

Retrieved header text: 'Search - iPhone'
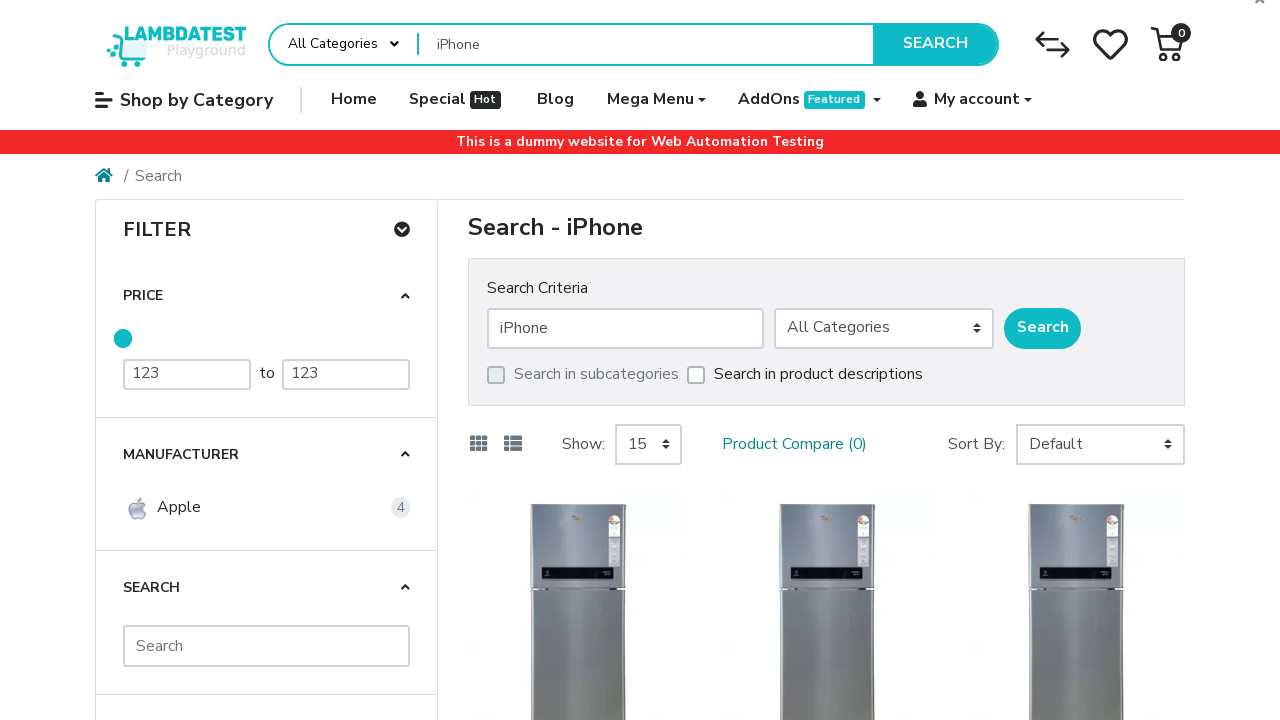

Verified header displays 'Search - iPhone' correctly
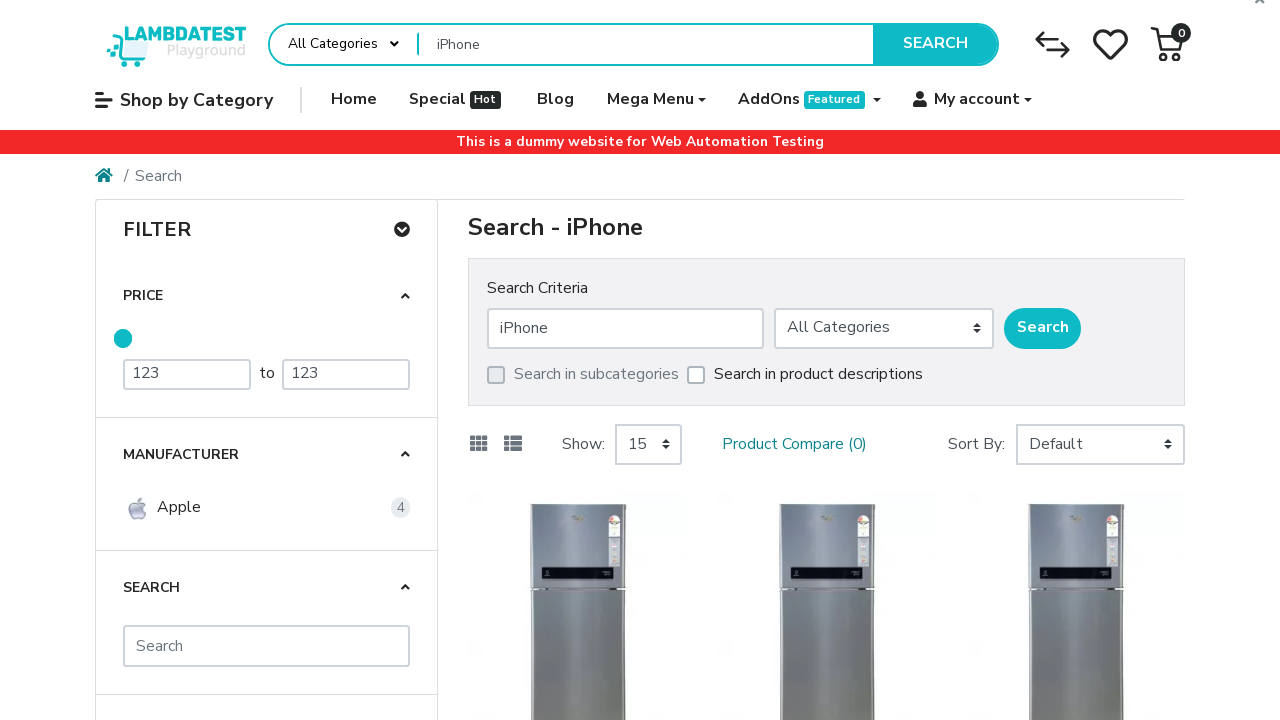

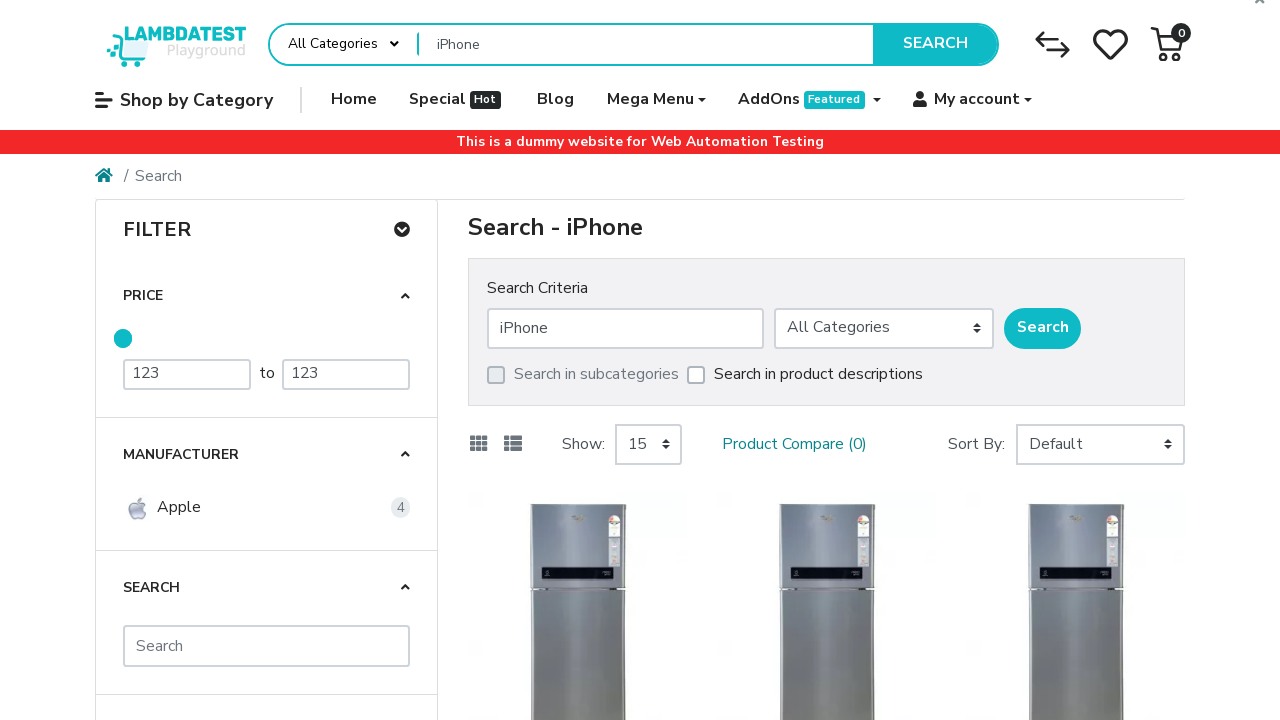